Tests context menu functionality by right-clicking on a designated area, handling the alert, then clicking a link to navigate to a new page and verifying the page header.

Starting URL: https://the-internet.herokuapp.com/context_menu

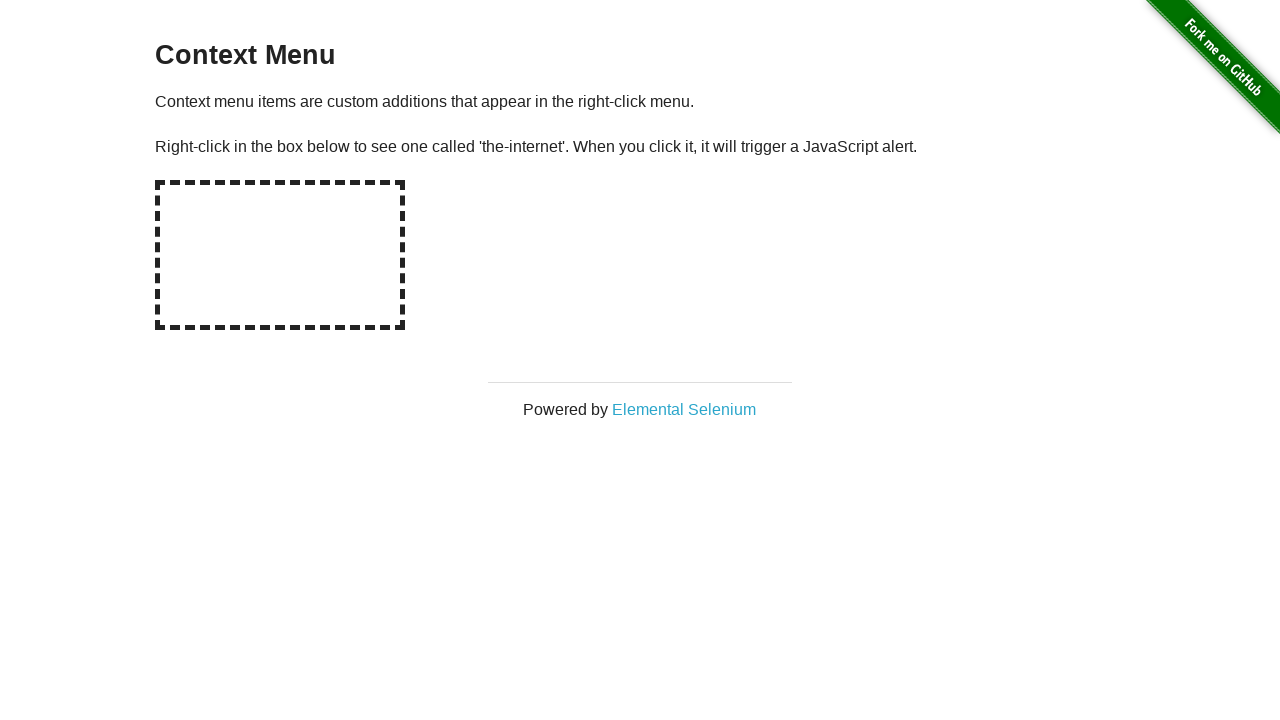

Right-clicked on hot-spot box to trigger context menu at (280, 255) on #hot-spot
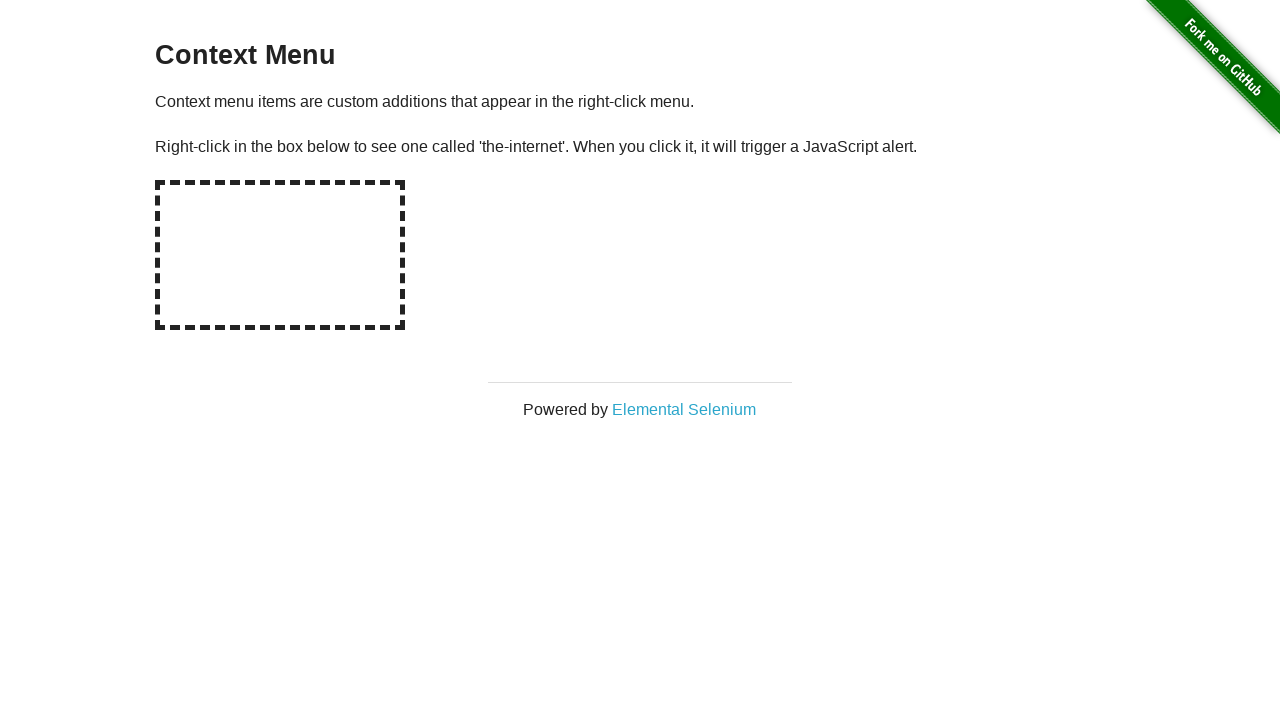

Set up dialog handler to accept alerts
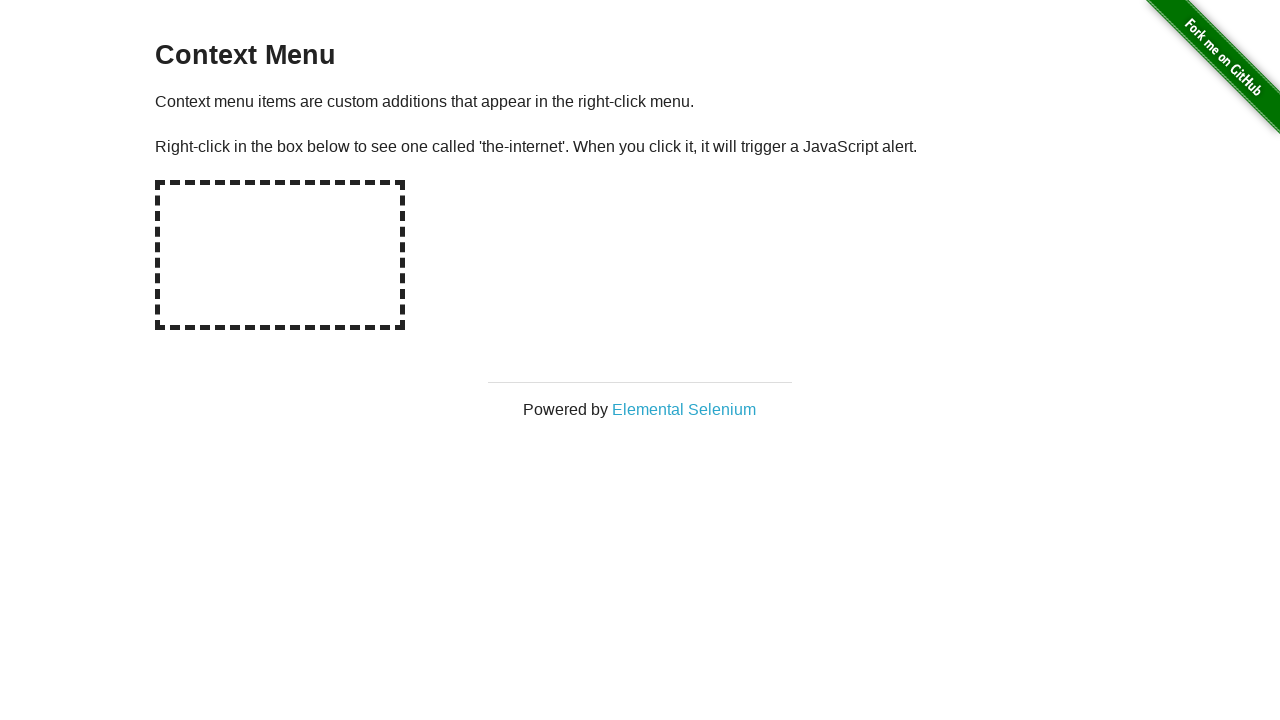

Right-clicked on hot-spot box again to trigger alert dialog at (280, 255) on #hot-spot
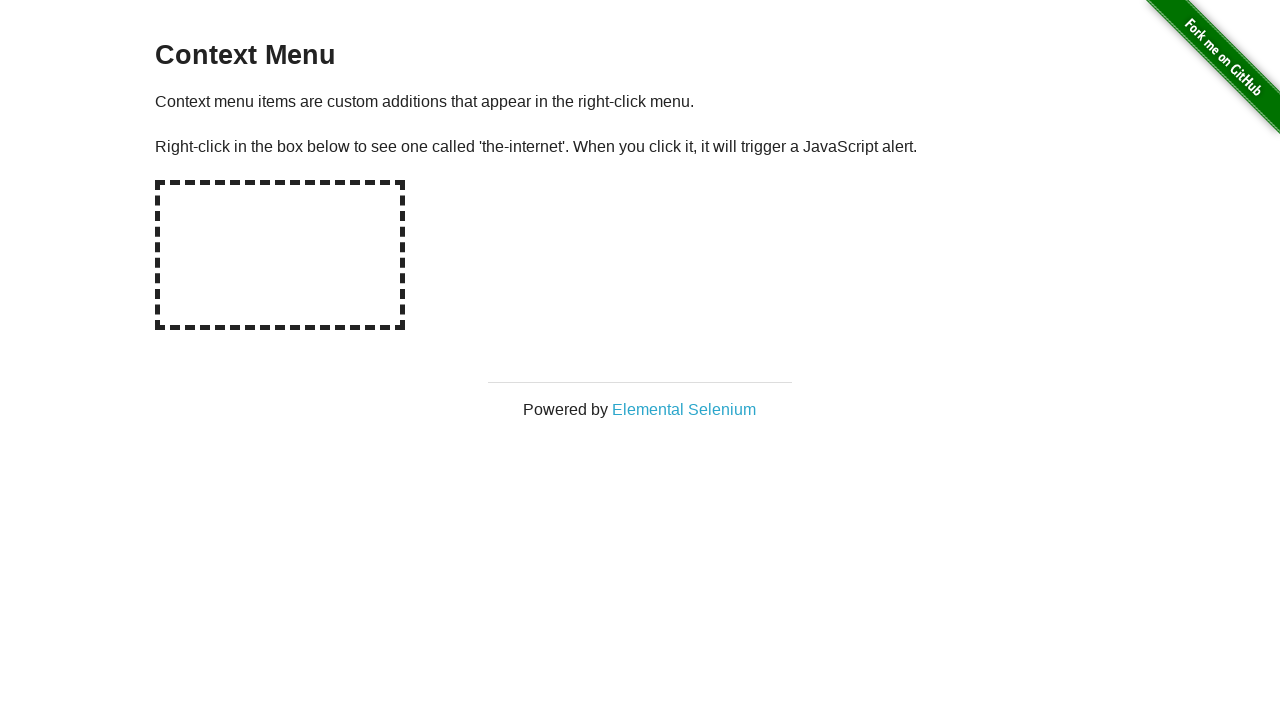

Waited for dialog to be handled
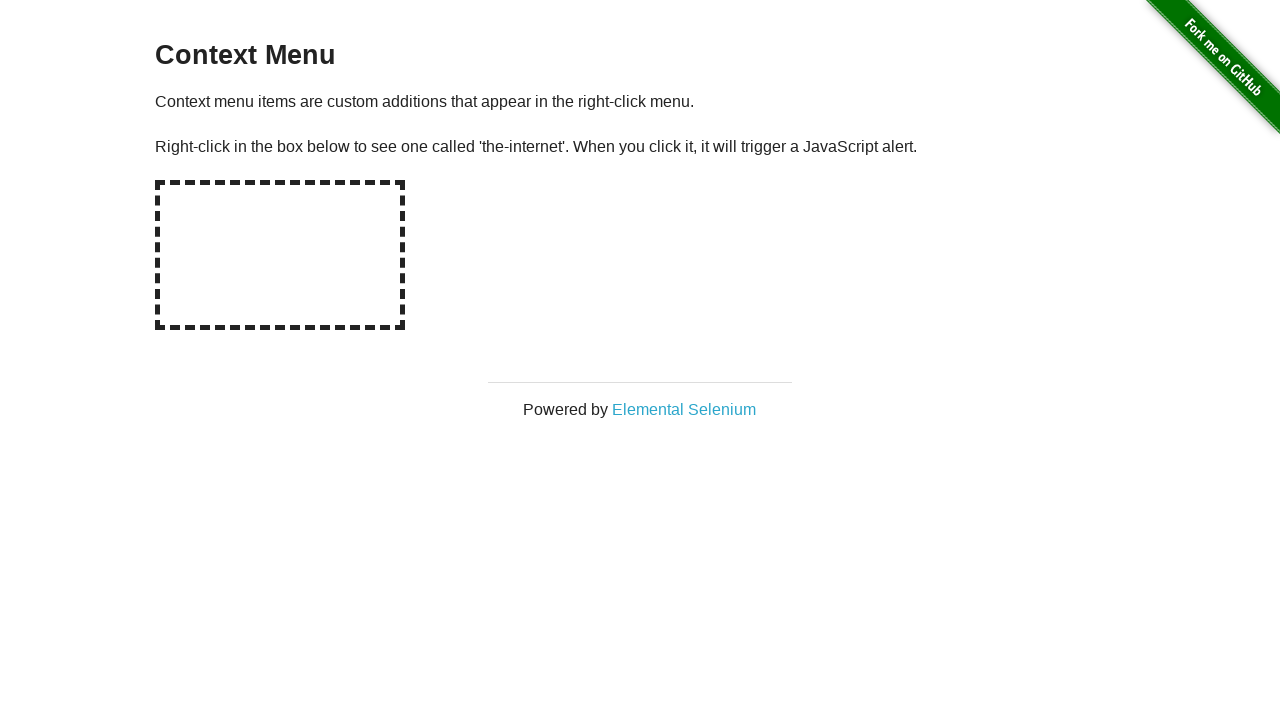

Clicked on Elemental Selenium link to open in new tab at (684, 409) on text=Elemental Selenium
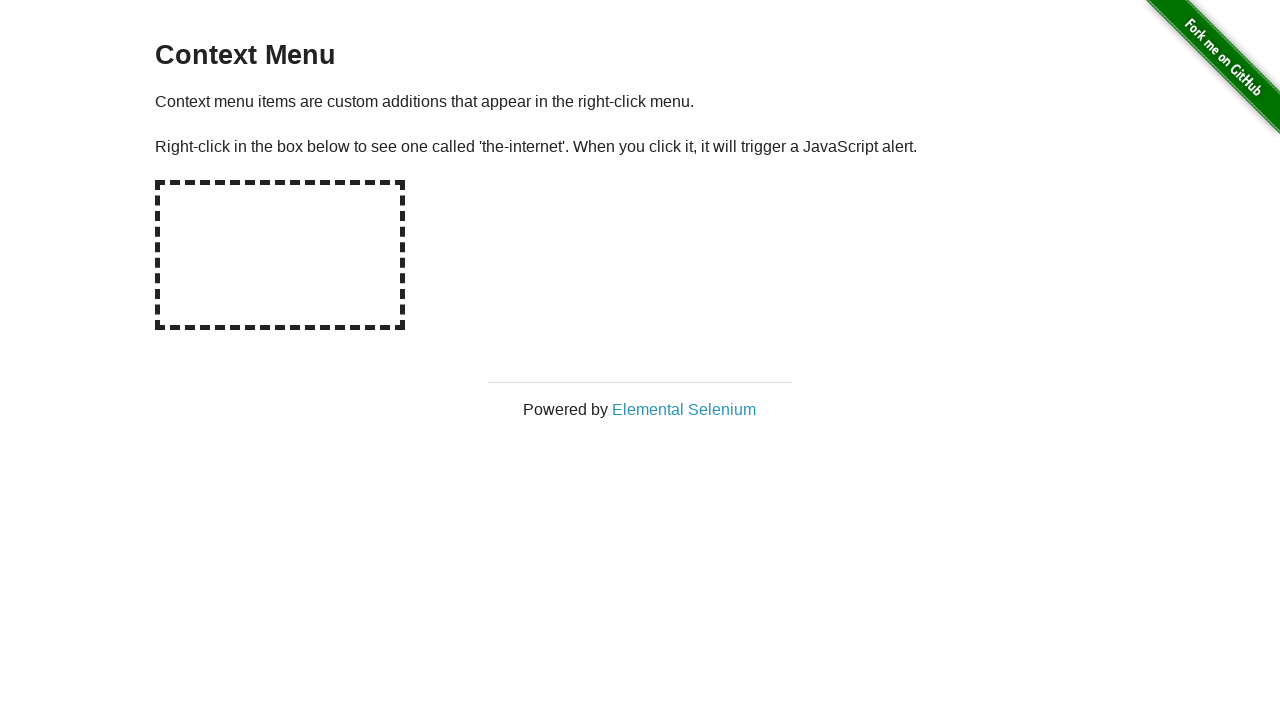

Switched to new page and waited for it to load
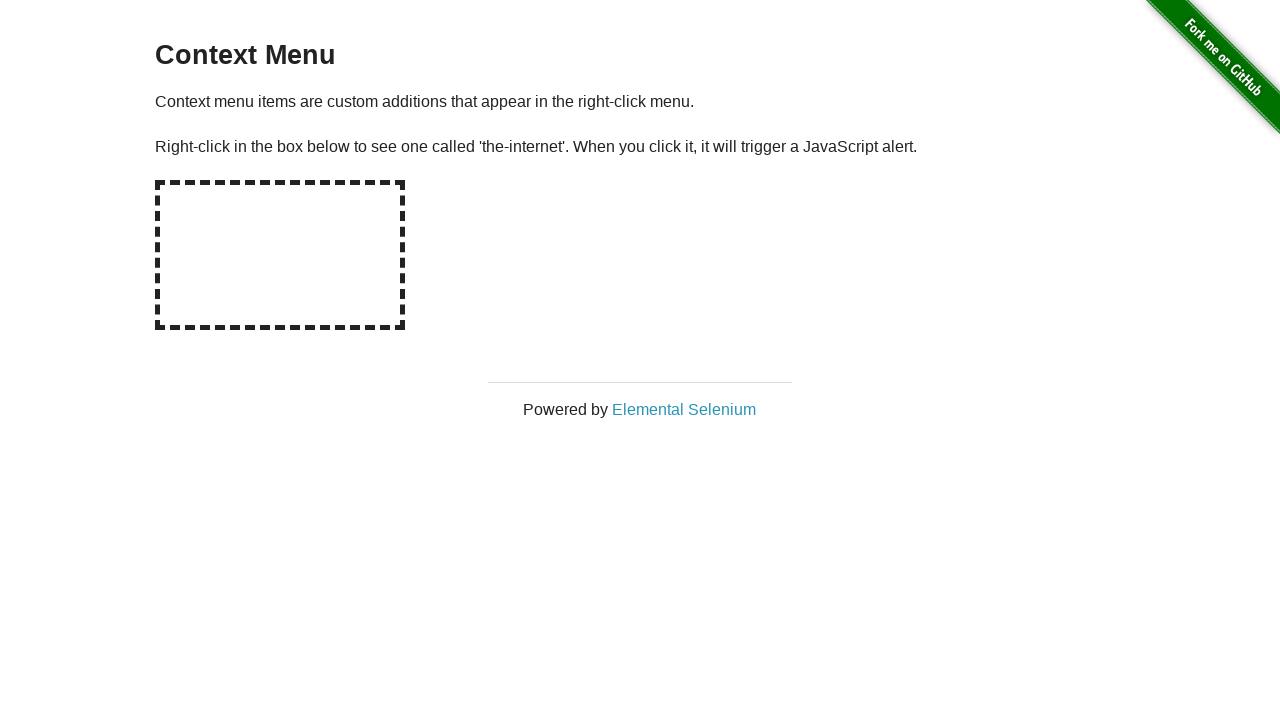

Verified page header (h1) is present on new page
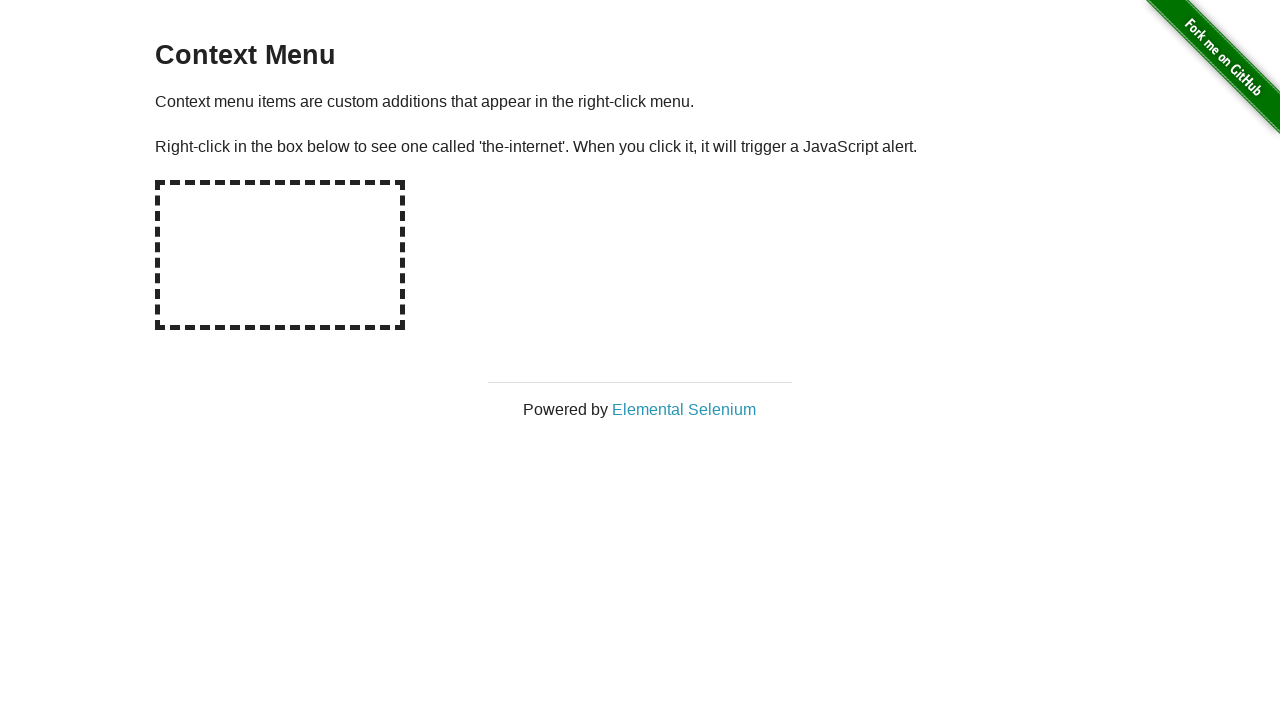

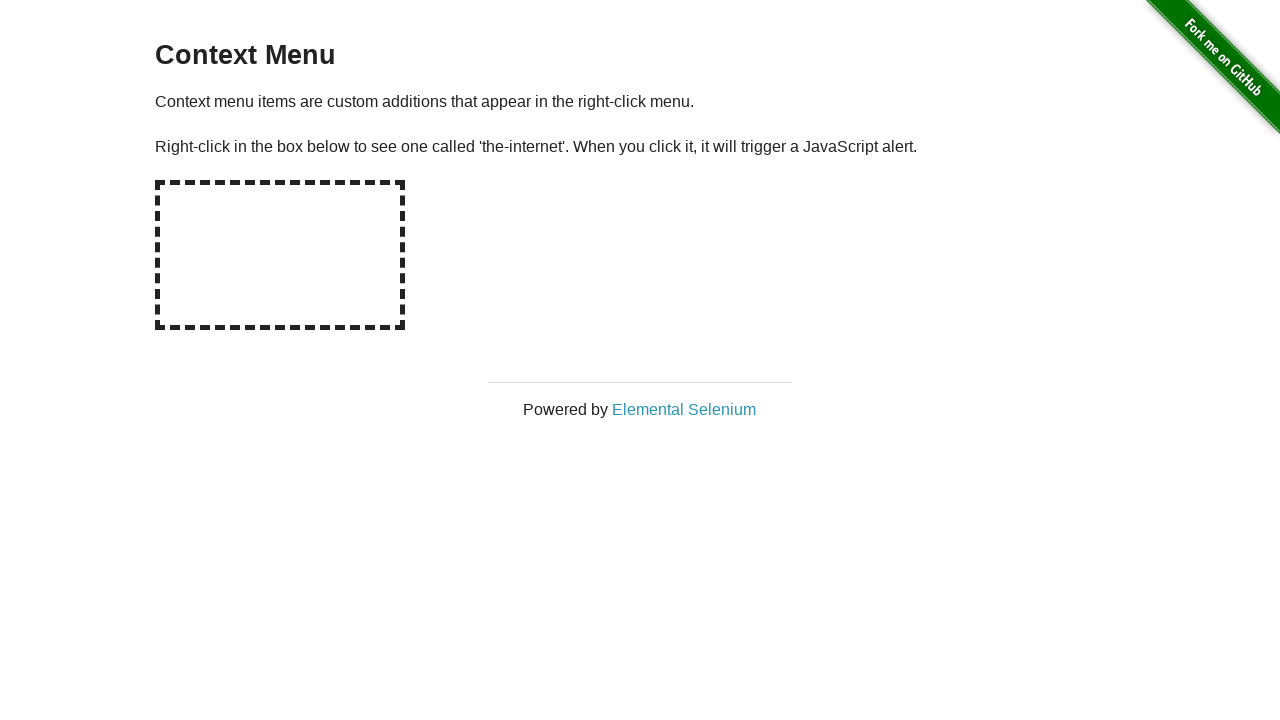